Tests a demo registration form by filling in all fields (name, address, email, phone, country, gender, hobbies, language, skills, date of birth, password) and submitting, then verifies the registration details are displayed correctly.

Starting URL: https://anatoly-karpovich.github.io/demo-registration-form/

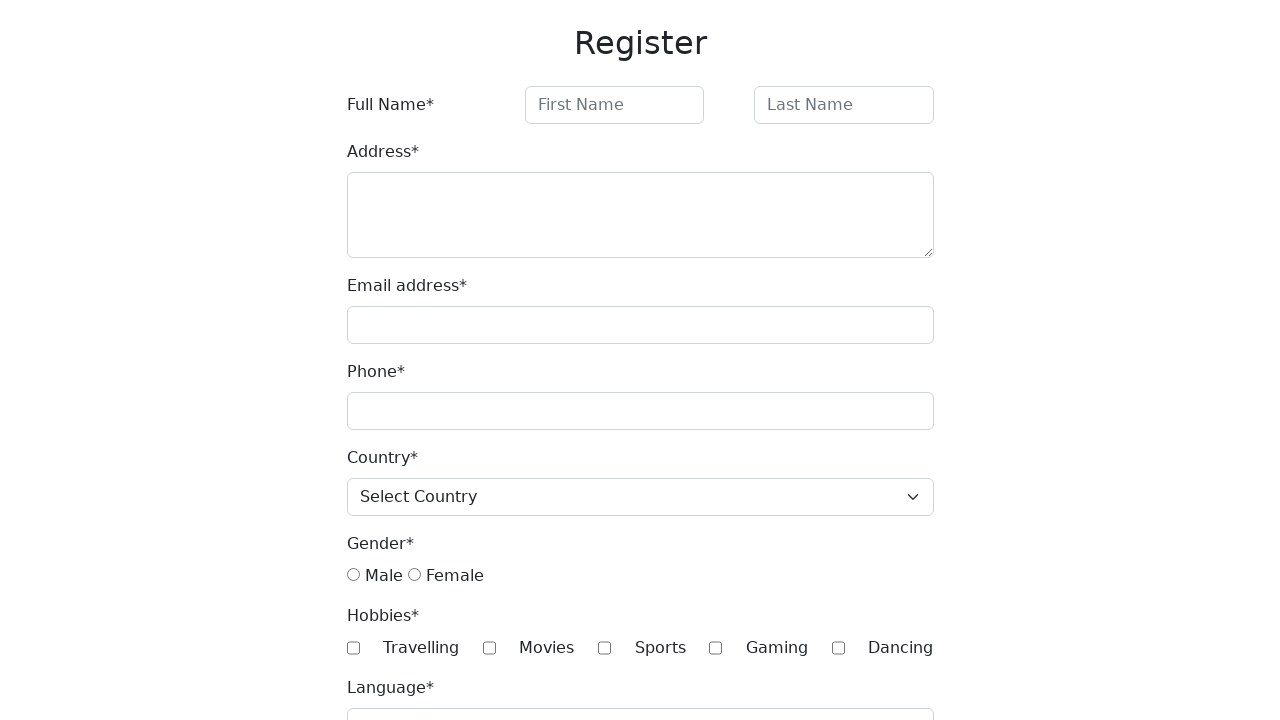

Filled first name field with 'Ami' on #firstName
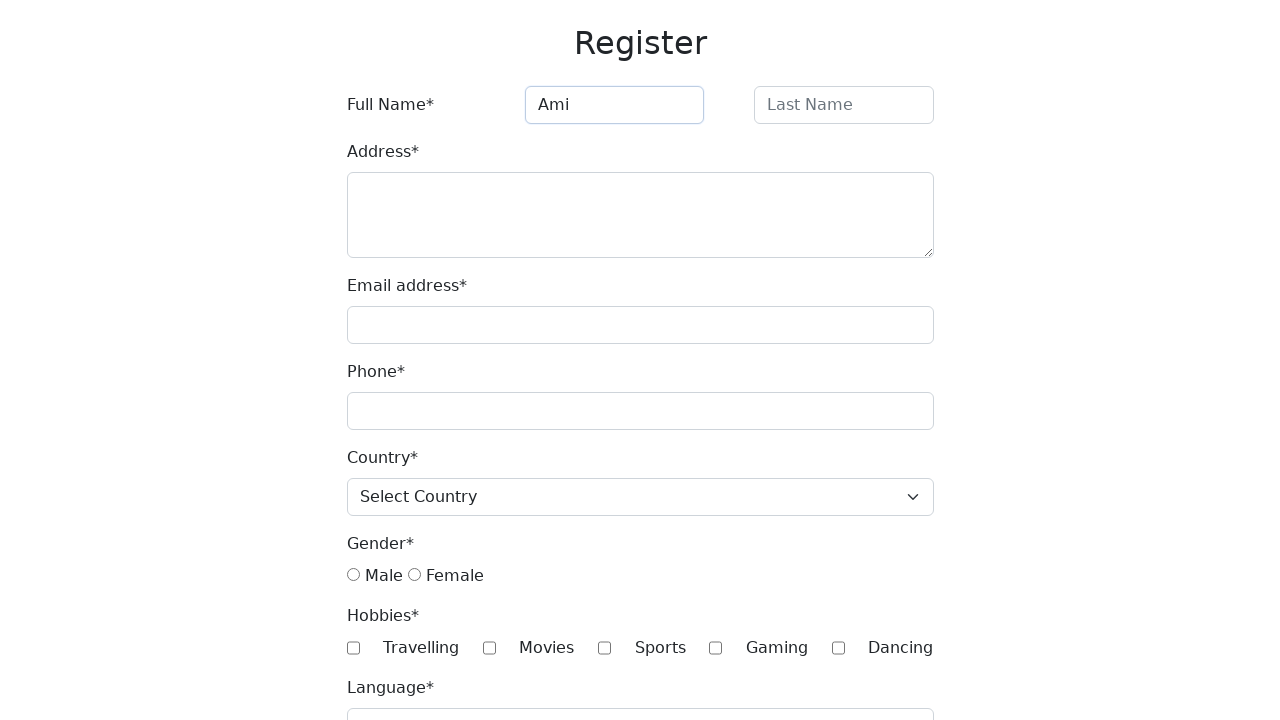

Filled last name field with 'Smith' on #lastName
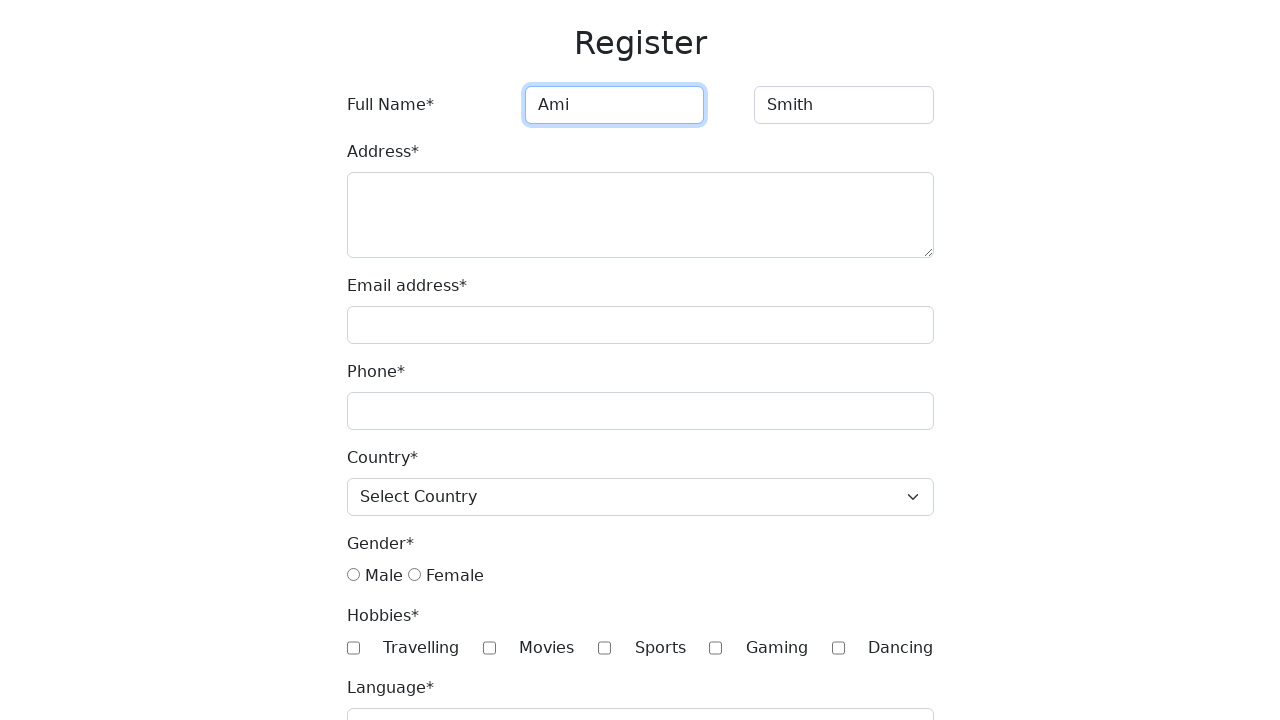

Filled address field with 'USA, CA, Someroad, 12345' on #address
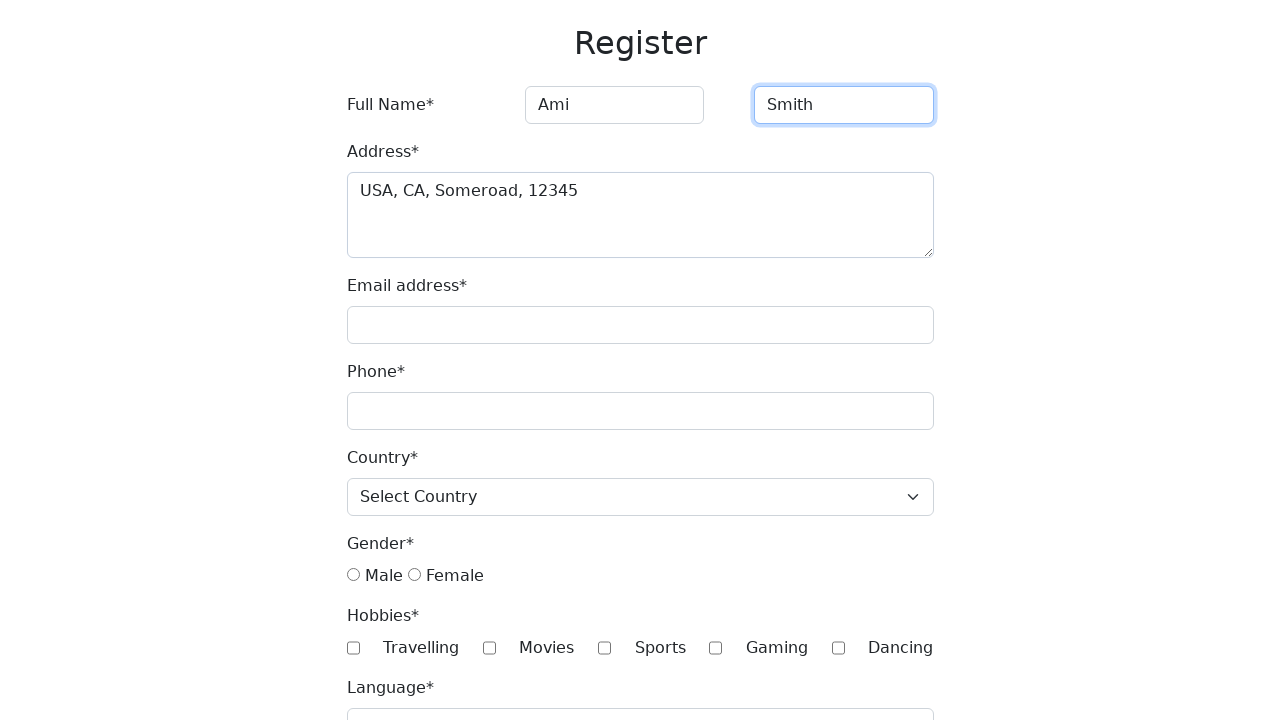

Filled email field with 'ami_smith@gmail.com' on #email
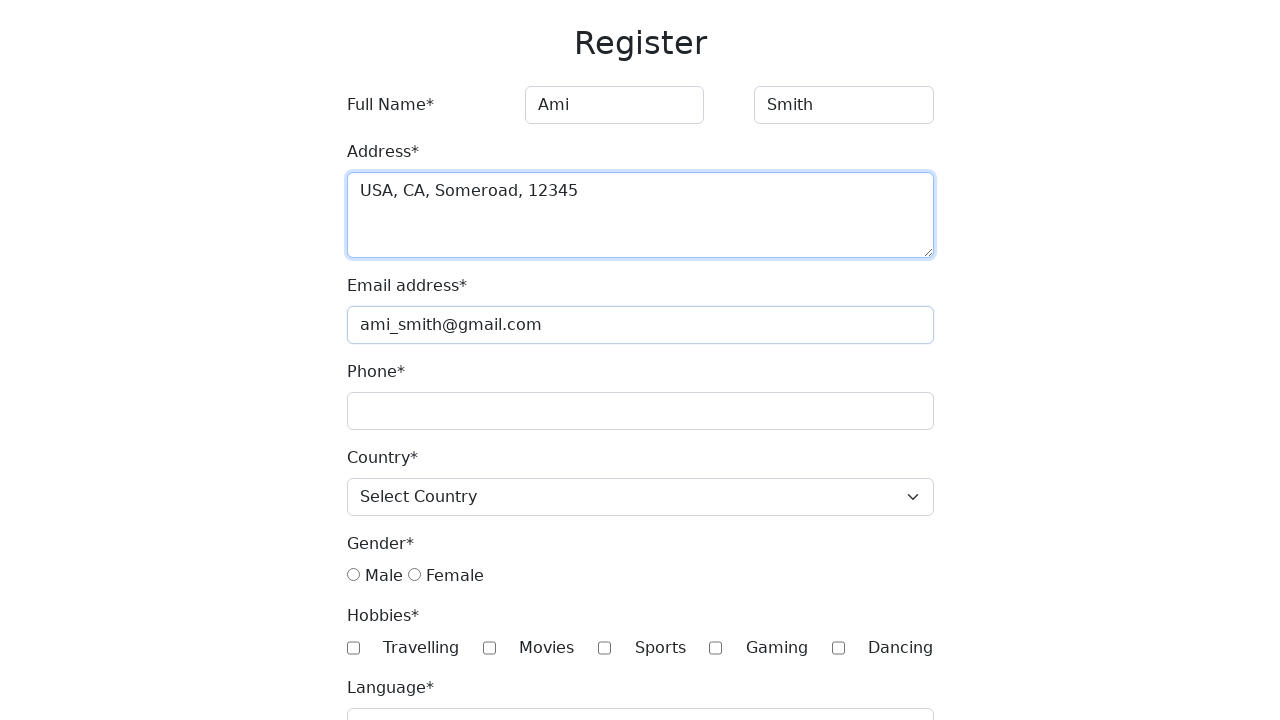

Filled phone field with '+11231234567' on #phone
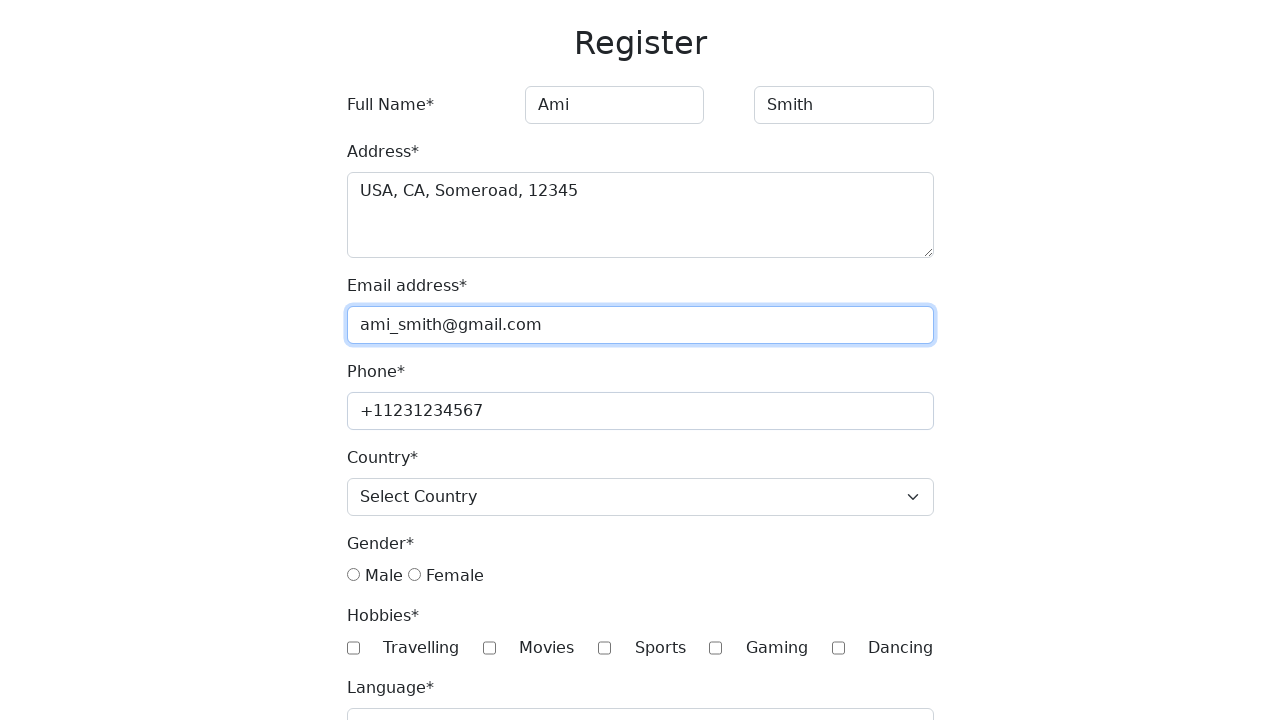

Selected 'USA' from country dropdown on #country
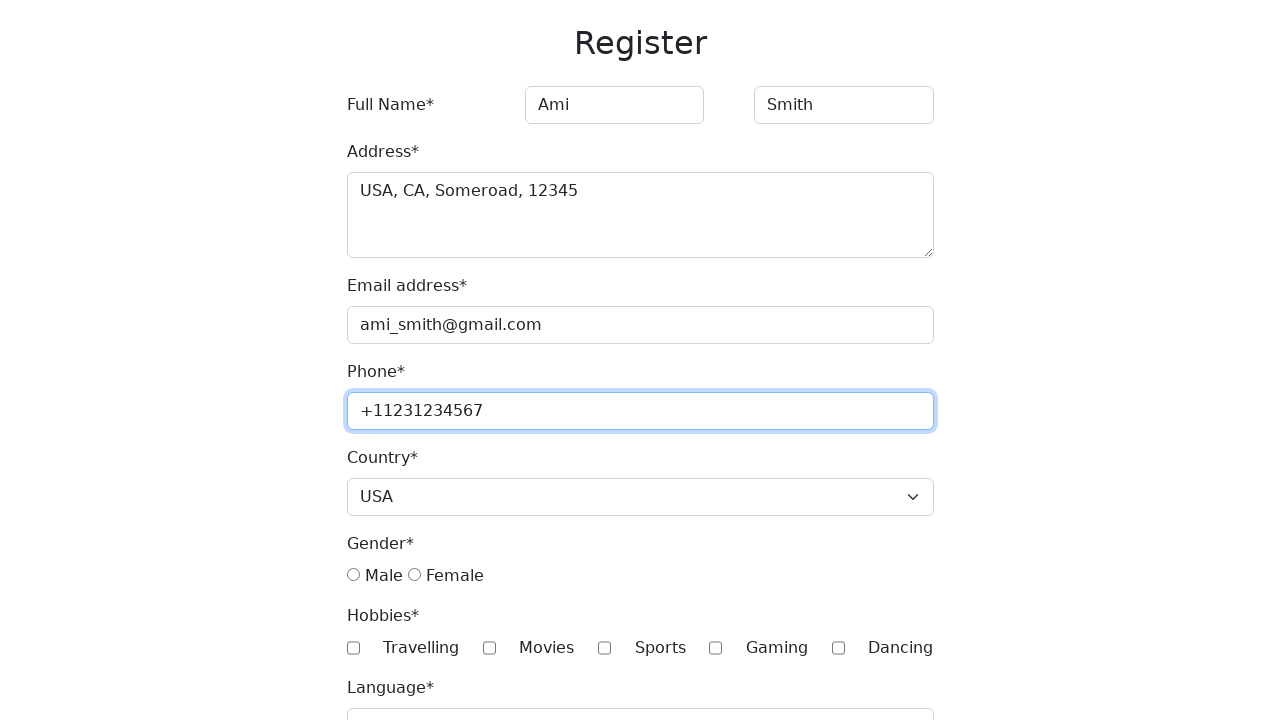

Selected 'female' gender radio button at (414, 575) on input[value="female"]
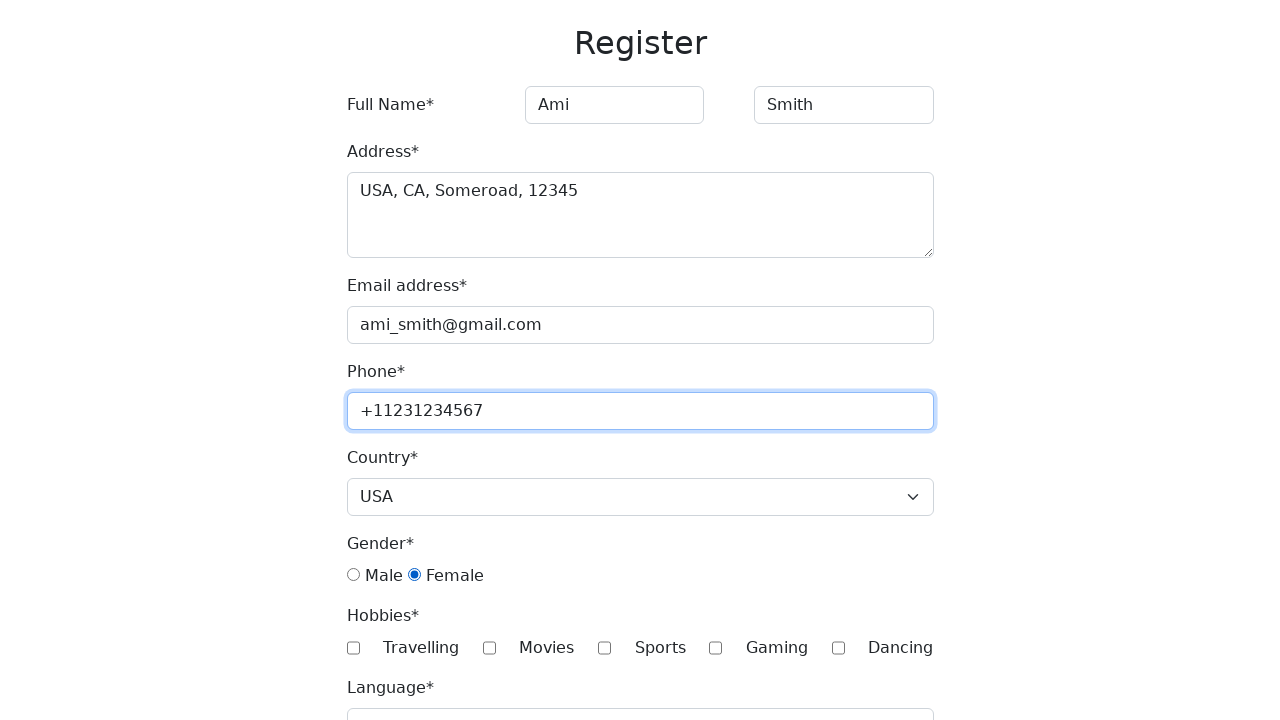

Checked 'Sports' hobbies checkbox at (605, 648) on input[value="Sports"]
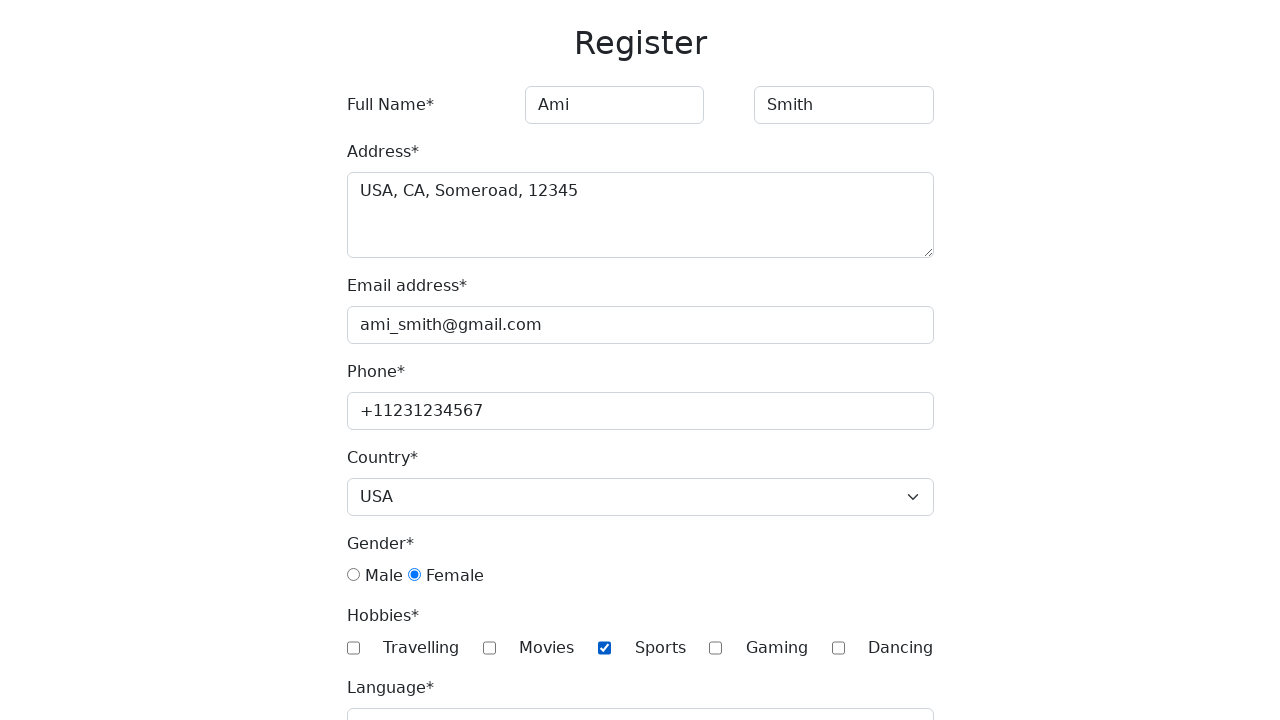

Filled language field with 'english' on #language
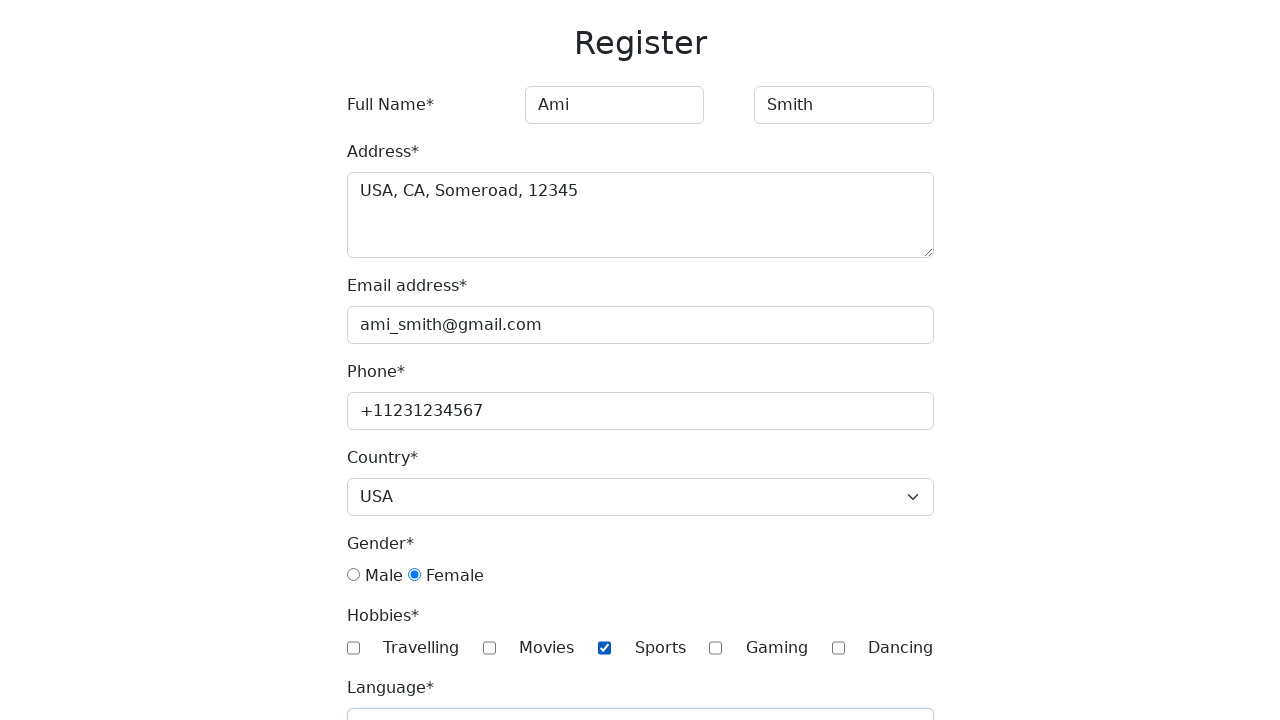

Selected 'JavaScript' from skills dropdown on #skills
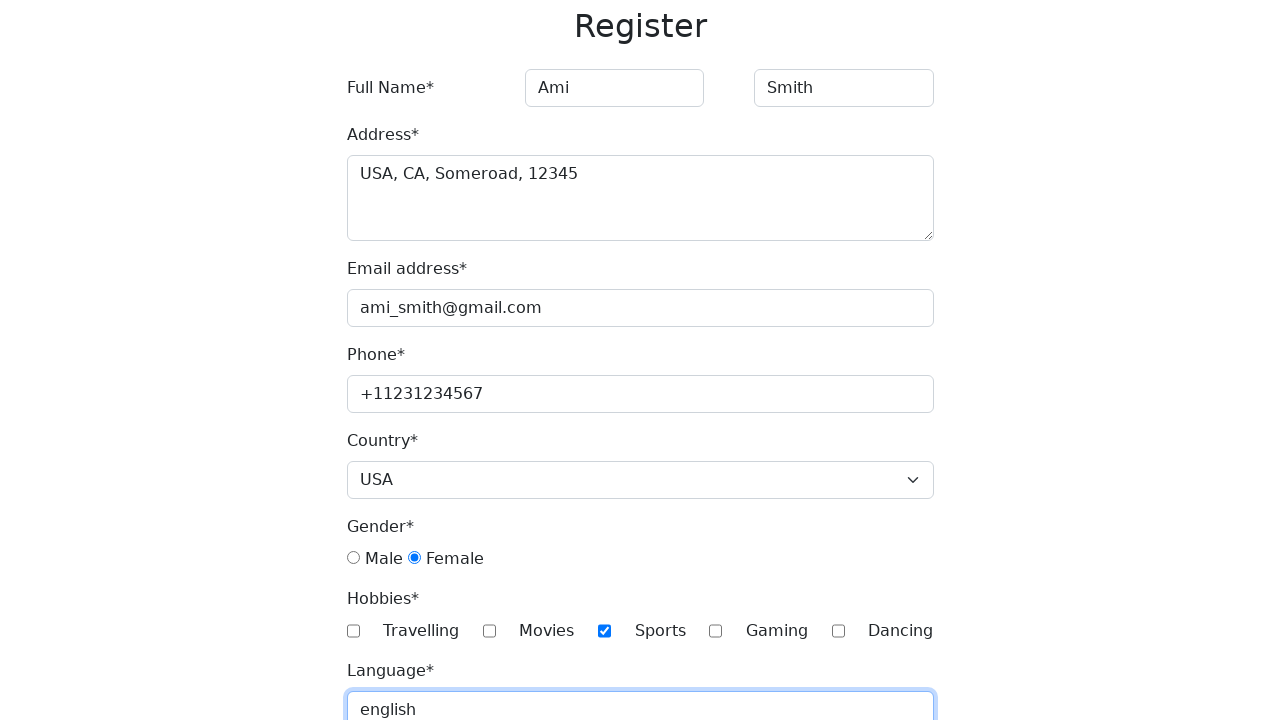

Selected year '1990' from birth year dropdown on #year
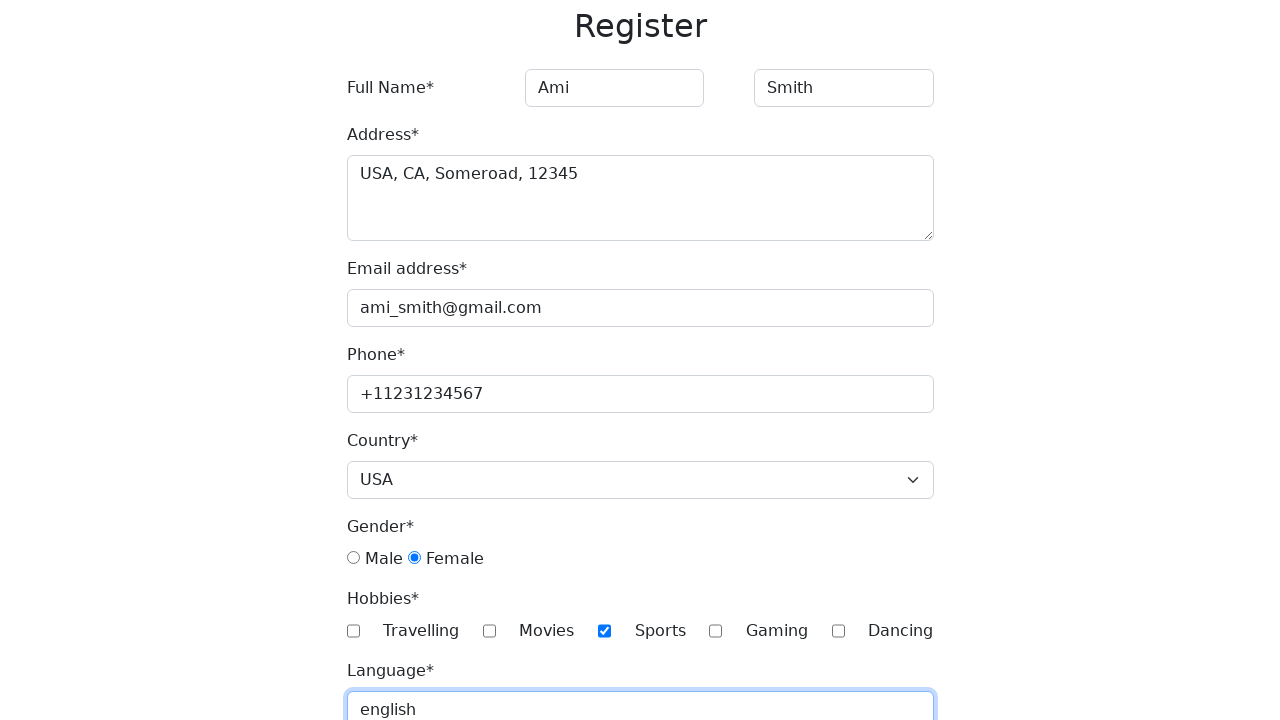

Selected 'November' from birth month dropdown on #month
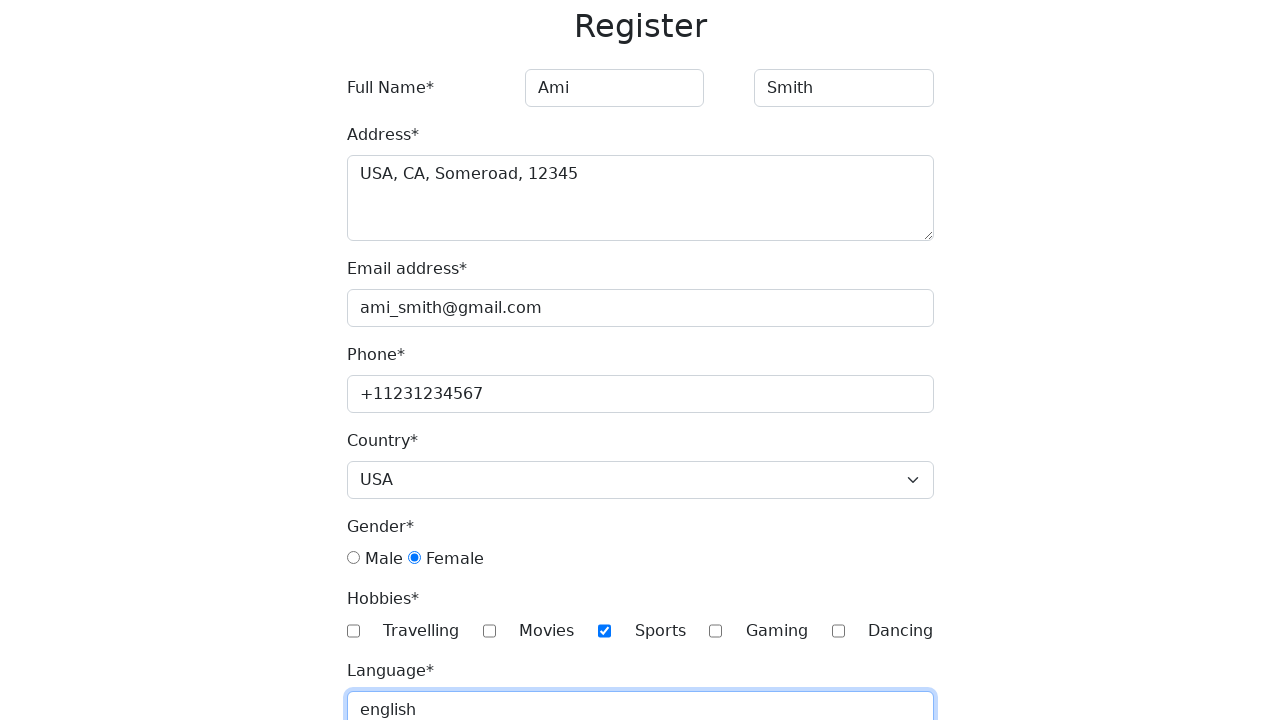

Selected day '3' from birth day dropdown on #day
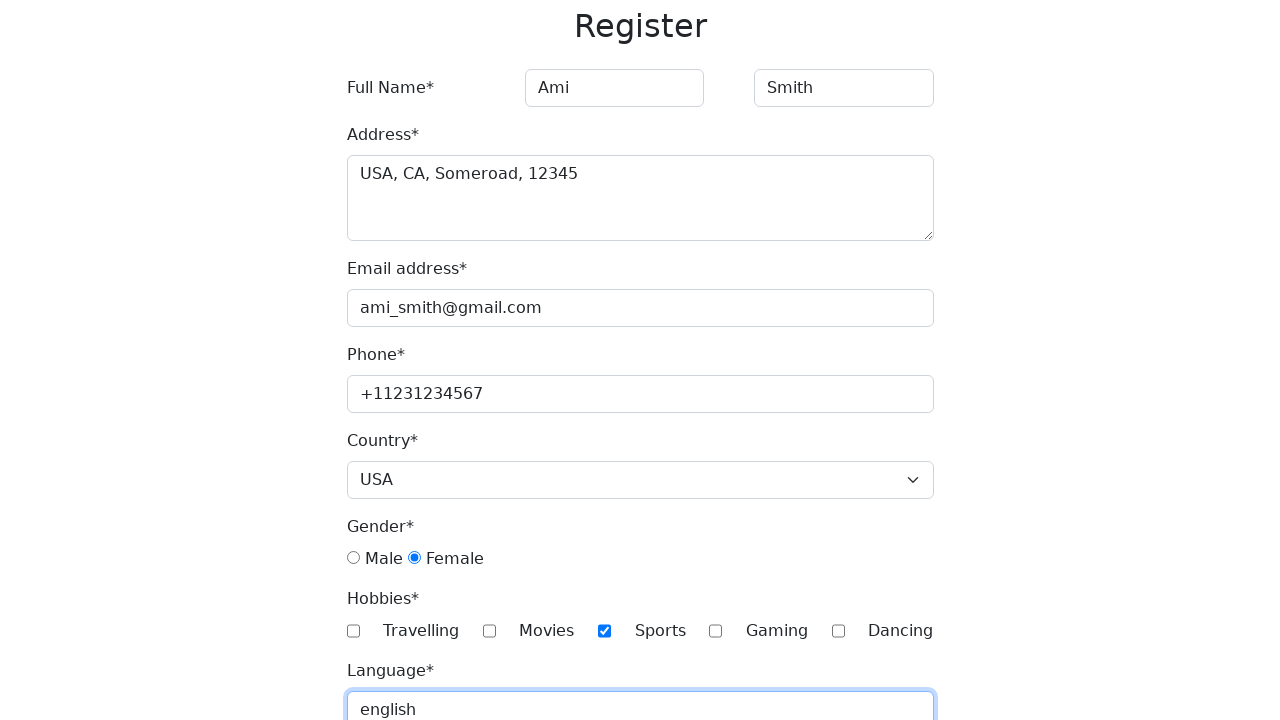

Filled password field with 'SuperSecretPassword' on #password
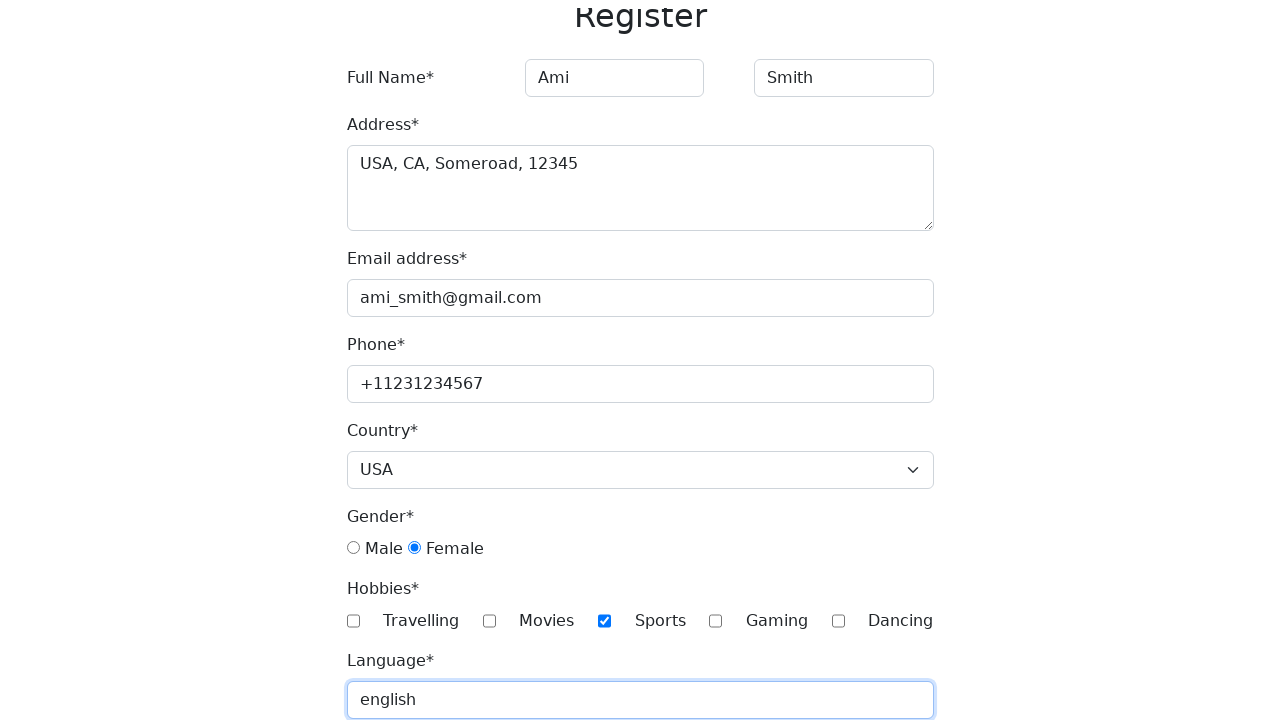

Filled confirm password field with 'SuperSecretPassword' on #password-confirm
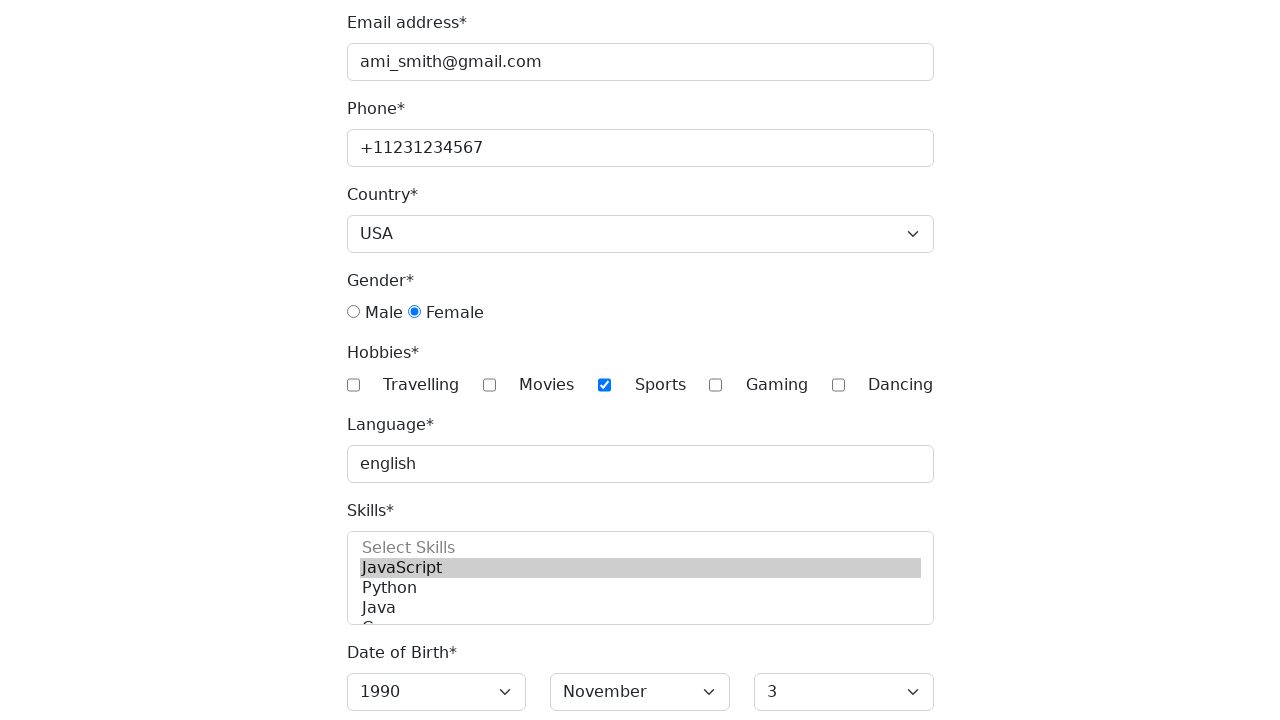

Clicked submit button to register at (388, 701) on button[type="submit"]
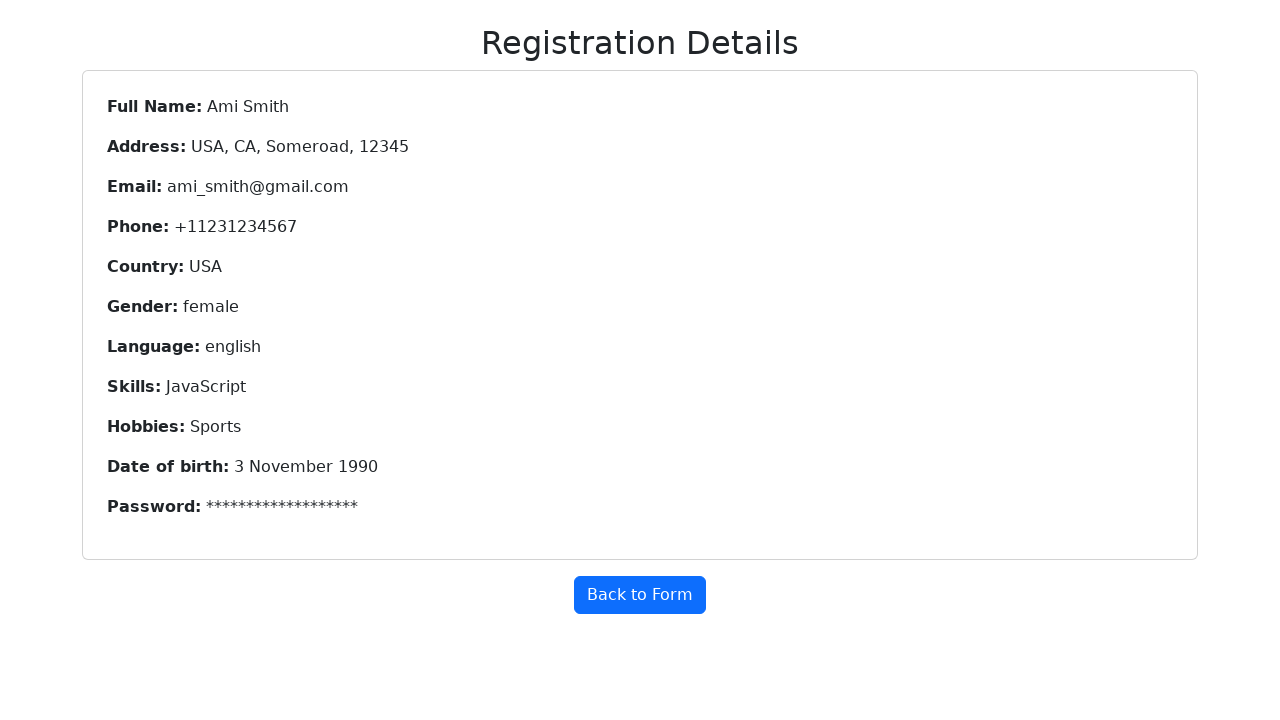

Registration details page loaded successfully
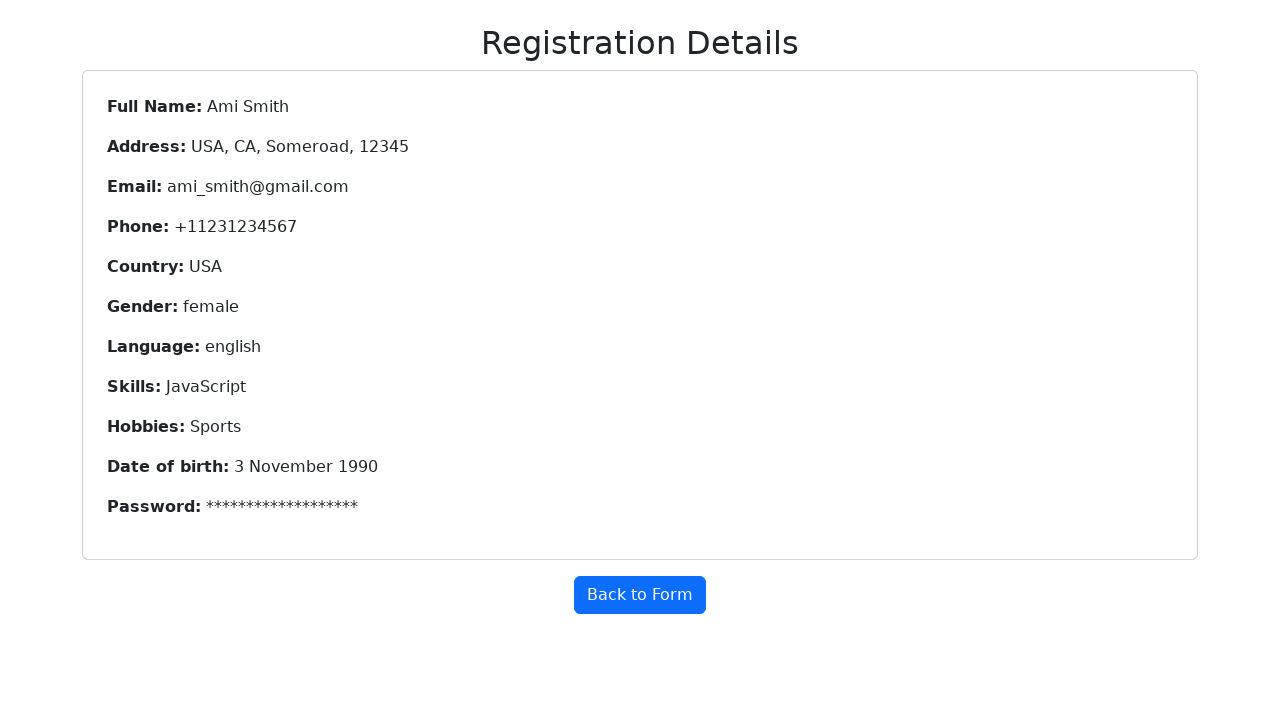

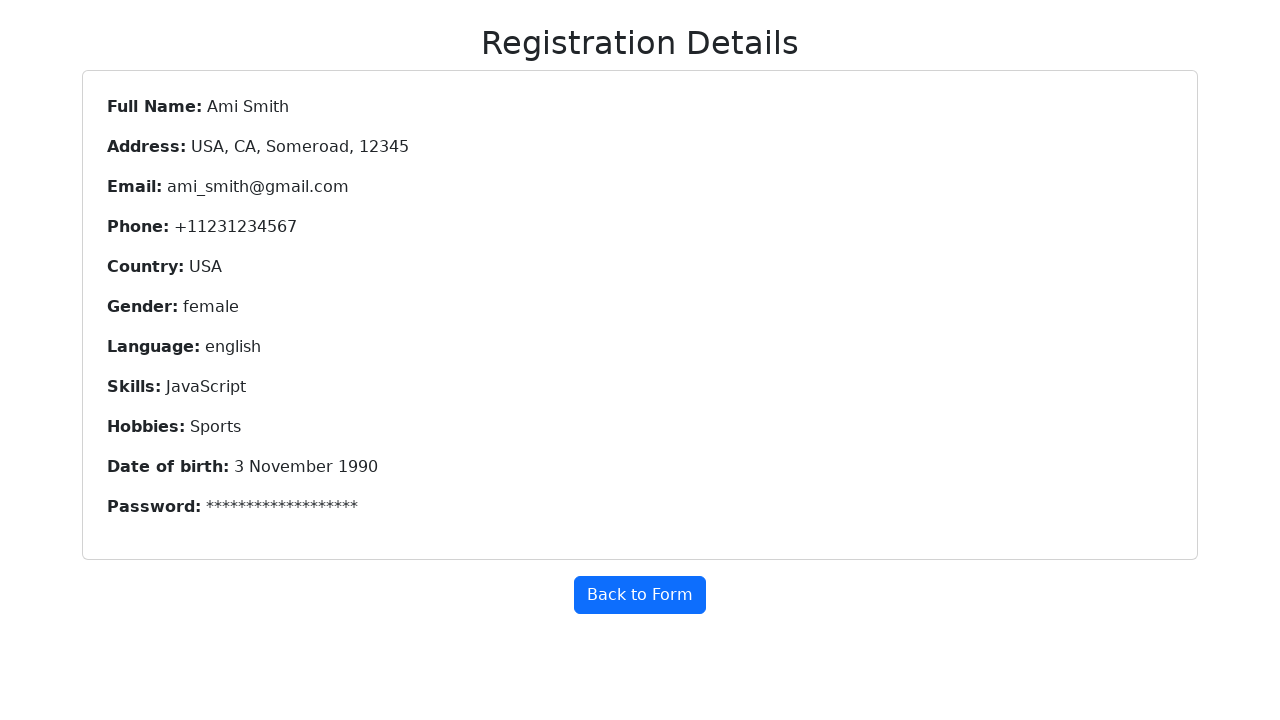